Tests checking various checkboxes, radio buttons, and switches using the check() method on a demo page

Starting URL: https://zimaev.github.io/checks-radios/

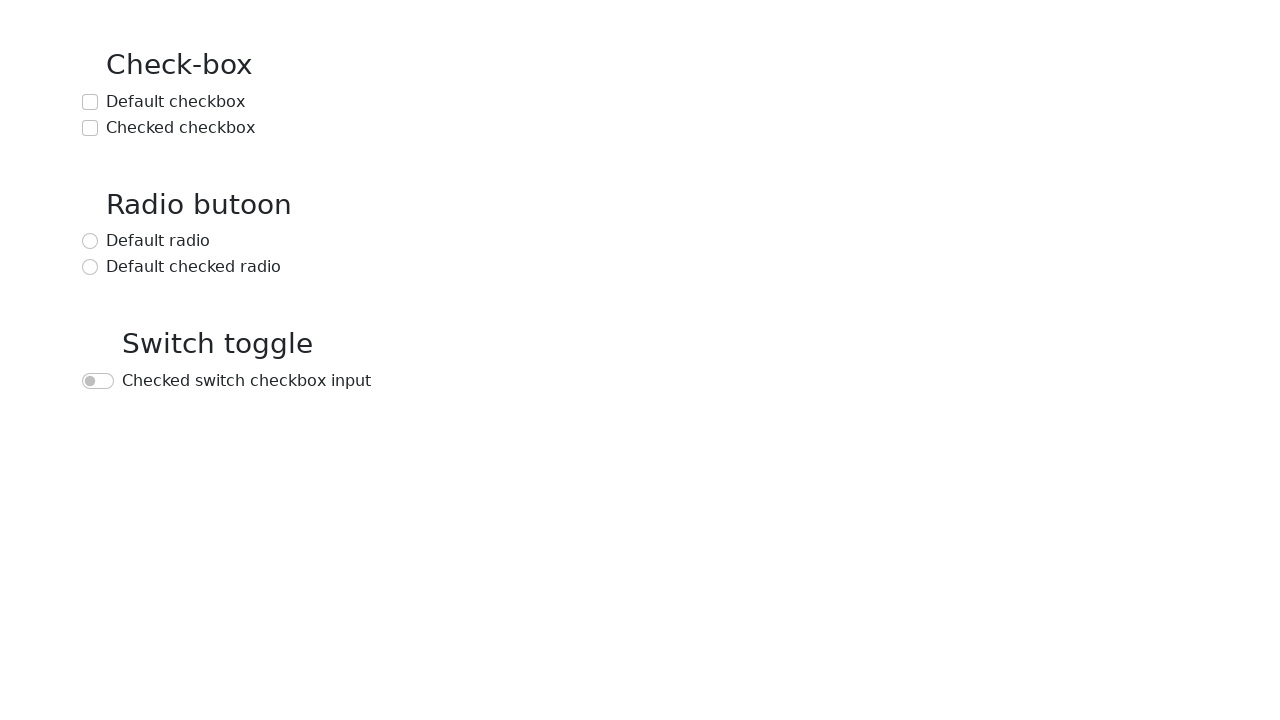

Checked the default checkbox at (176, 102) on text="Default checkbox"
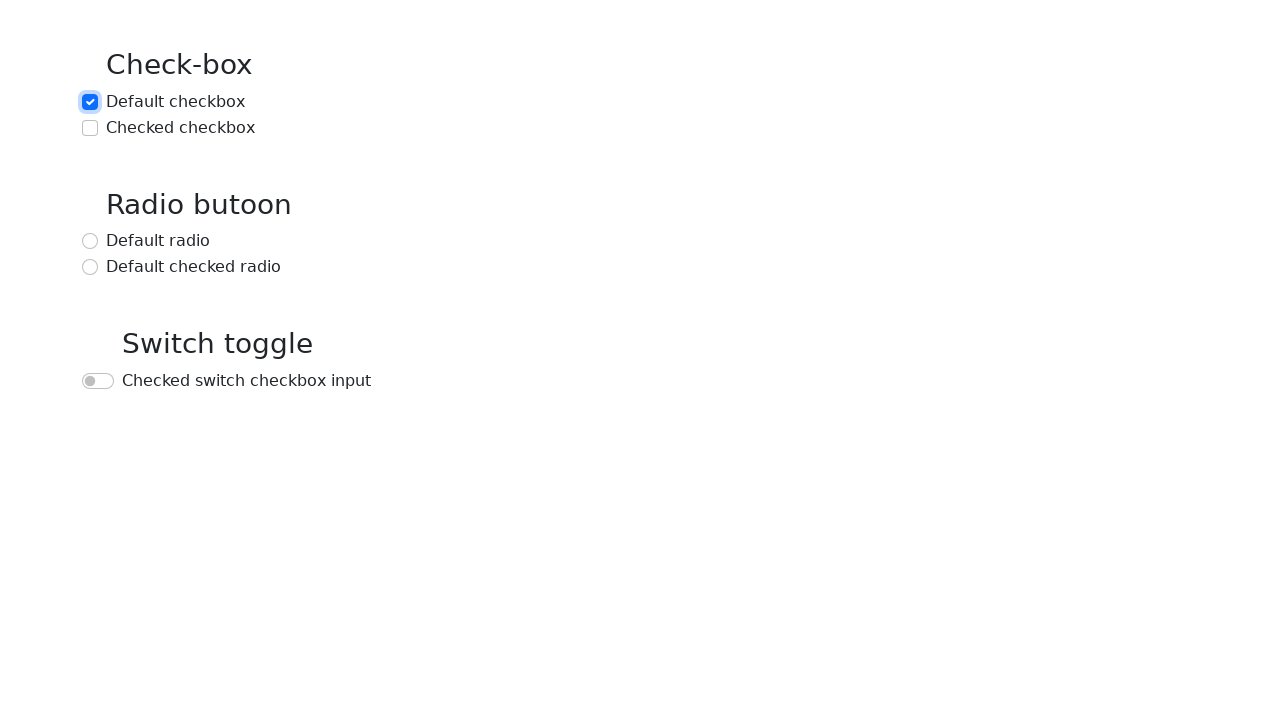

Checked the pre-checked checkbox at (90, 128) on #flexCheckChecked
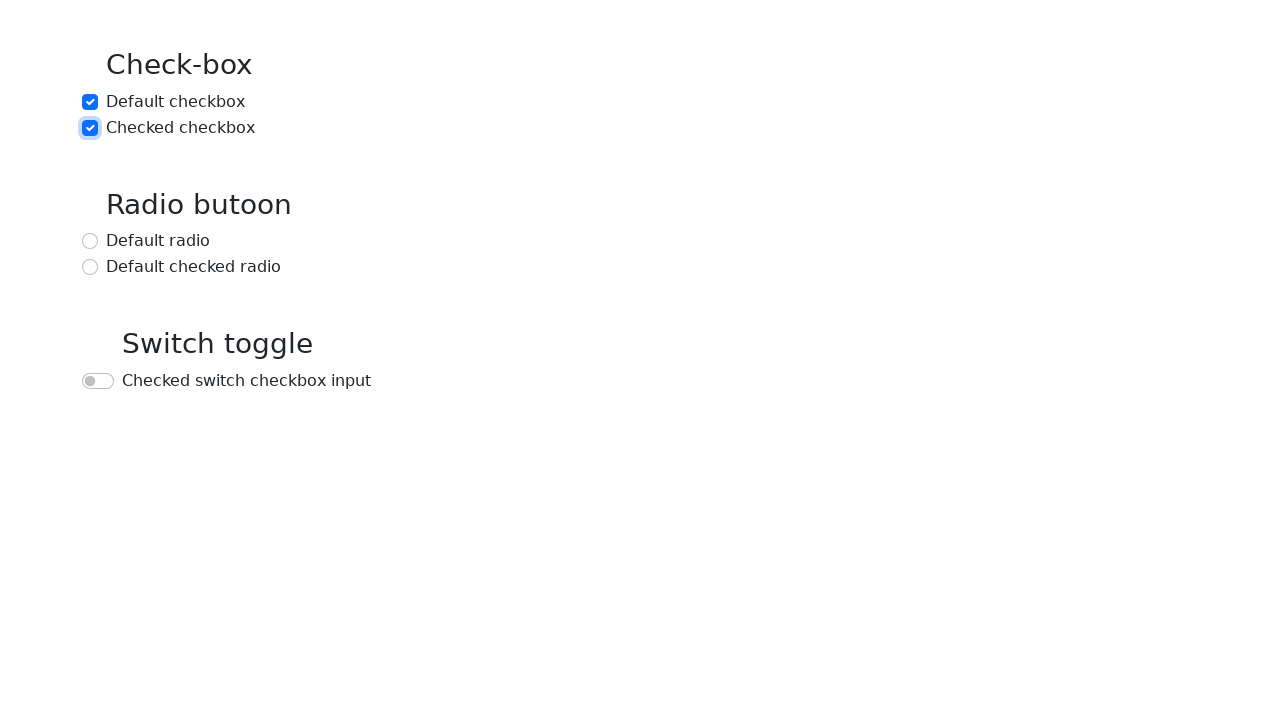

Checked the first radio button at (90, 241) on internal:role=radio >> nth=0
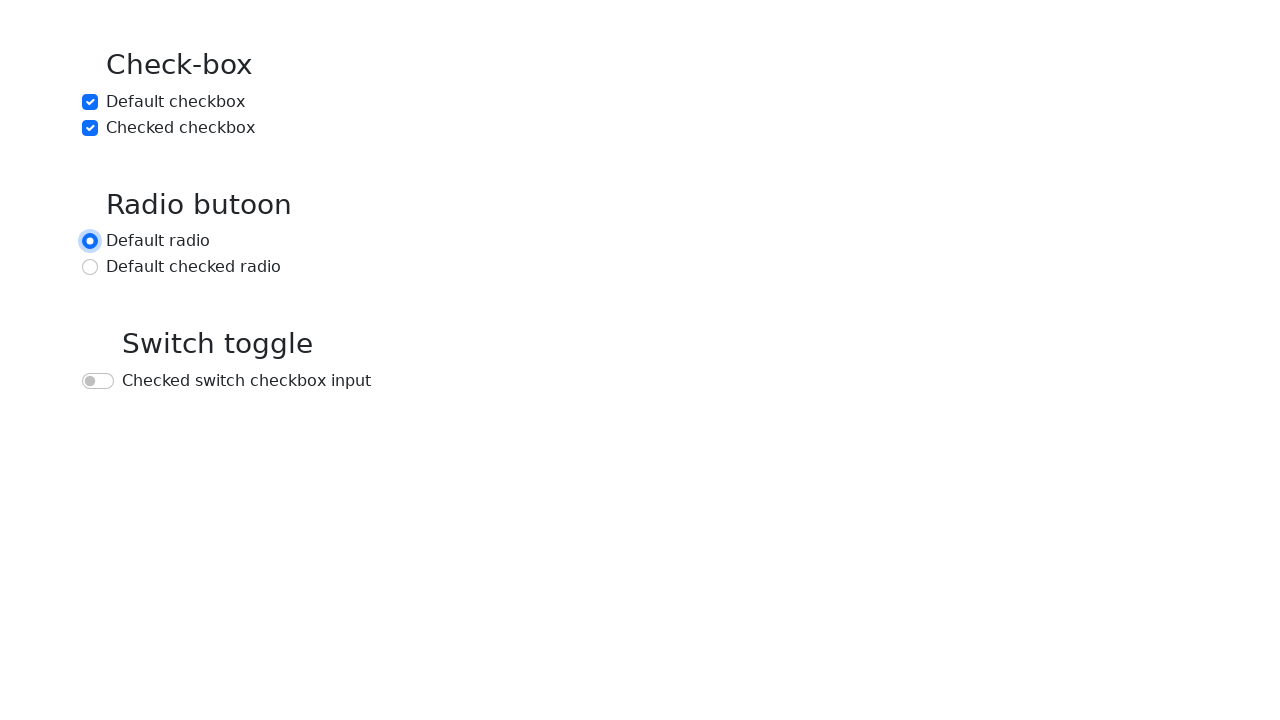

Checked the default checked radio button at (194, 267) on text="Default checked radio"
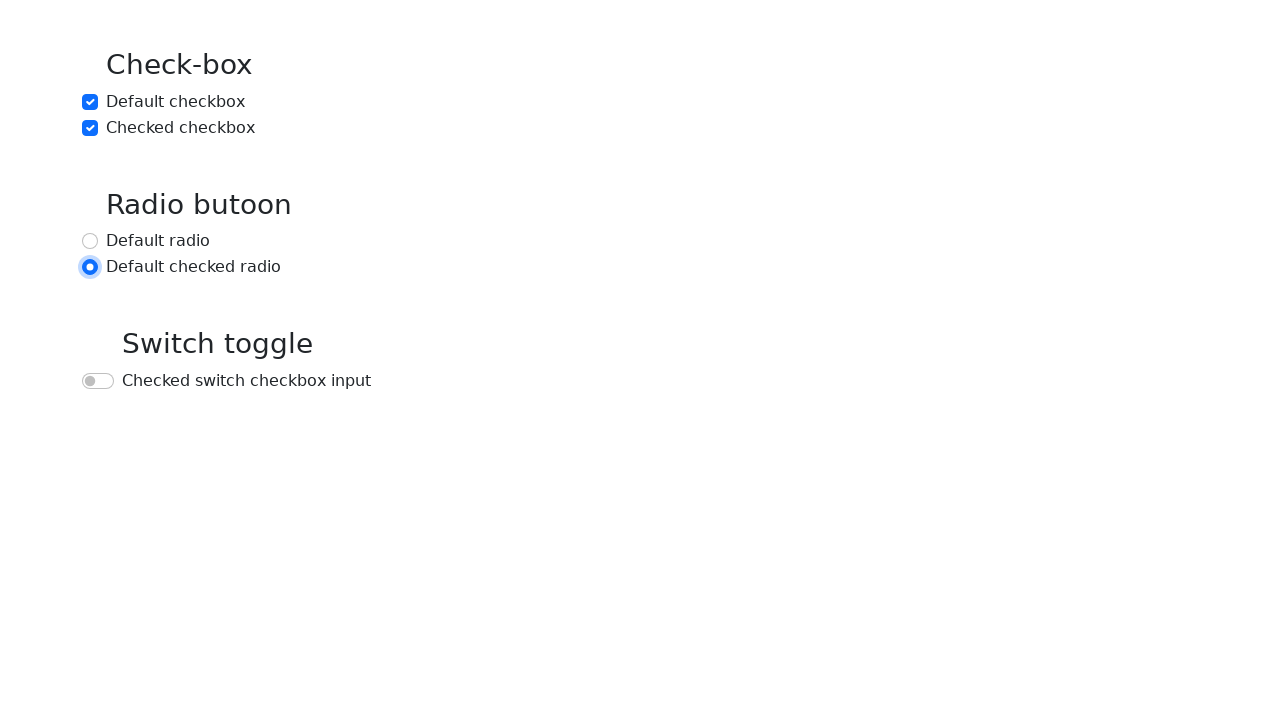

Checked the switch toggle at (98, 381) on #flexSwitchCheckChecked
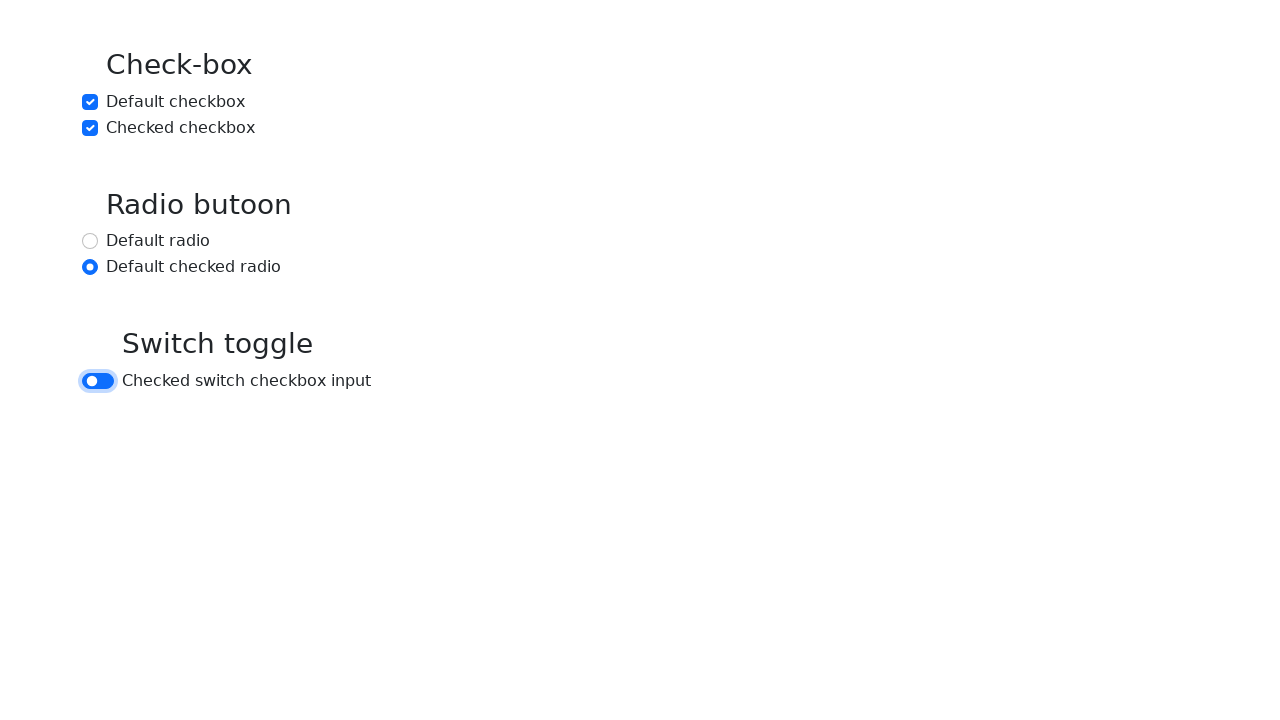

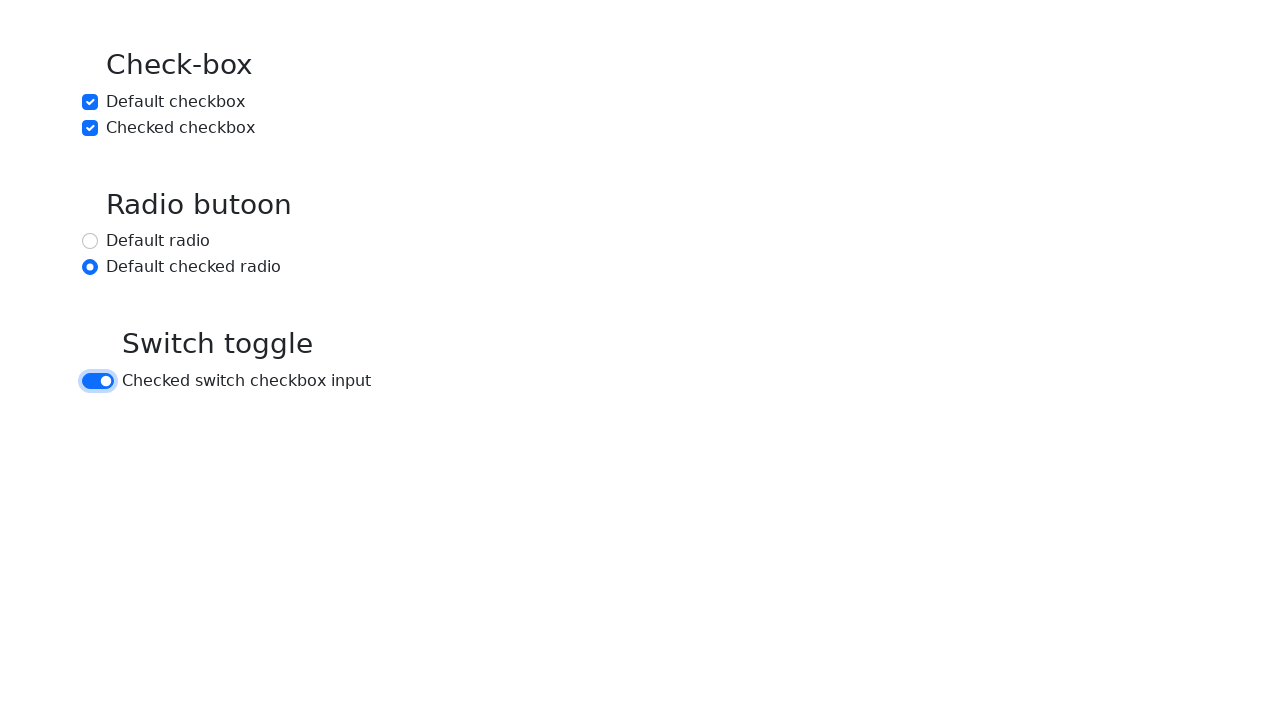